Tests iframe interaction by switching to an iframe and clicking a checkbox inside it

Starting URL: https://web-locators-static-site-qa.vercel.app/Frames

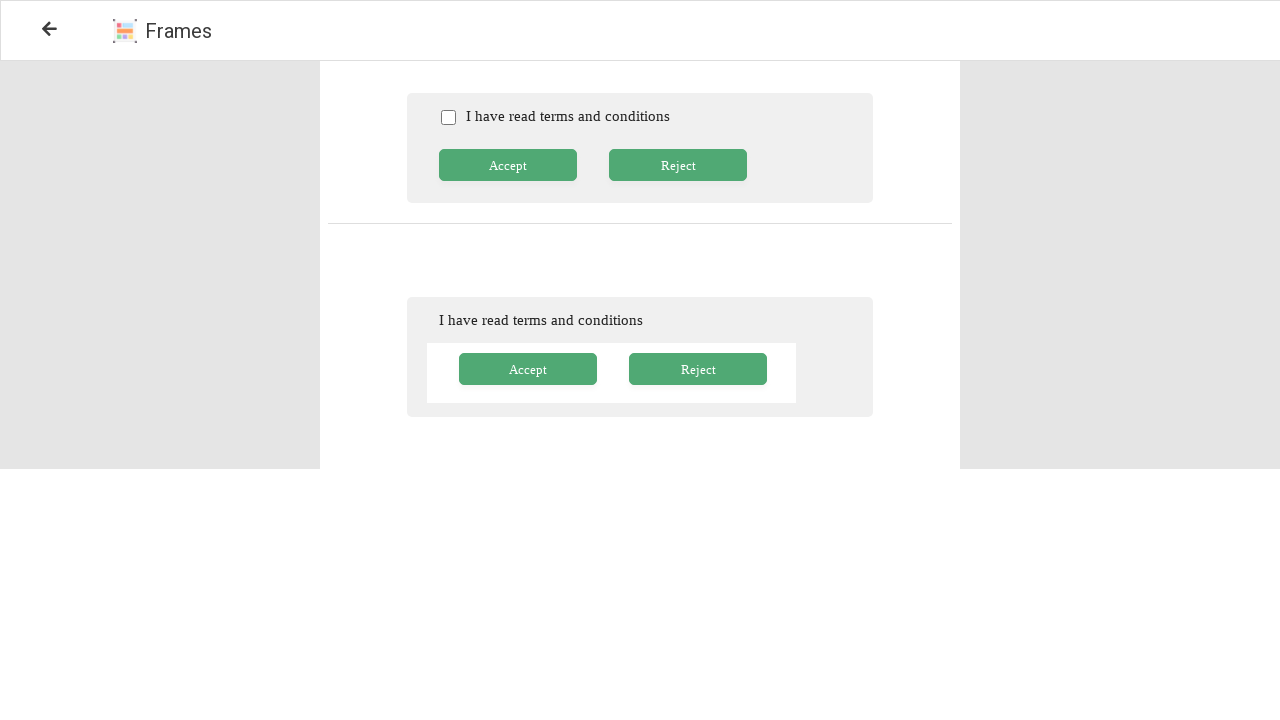

Located the iframe element
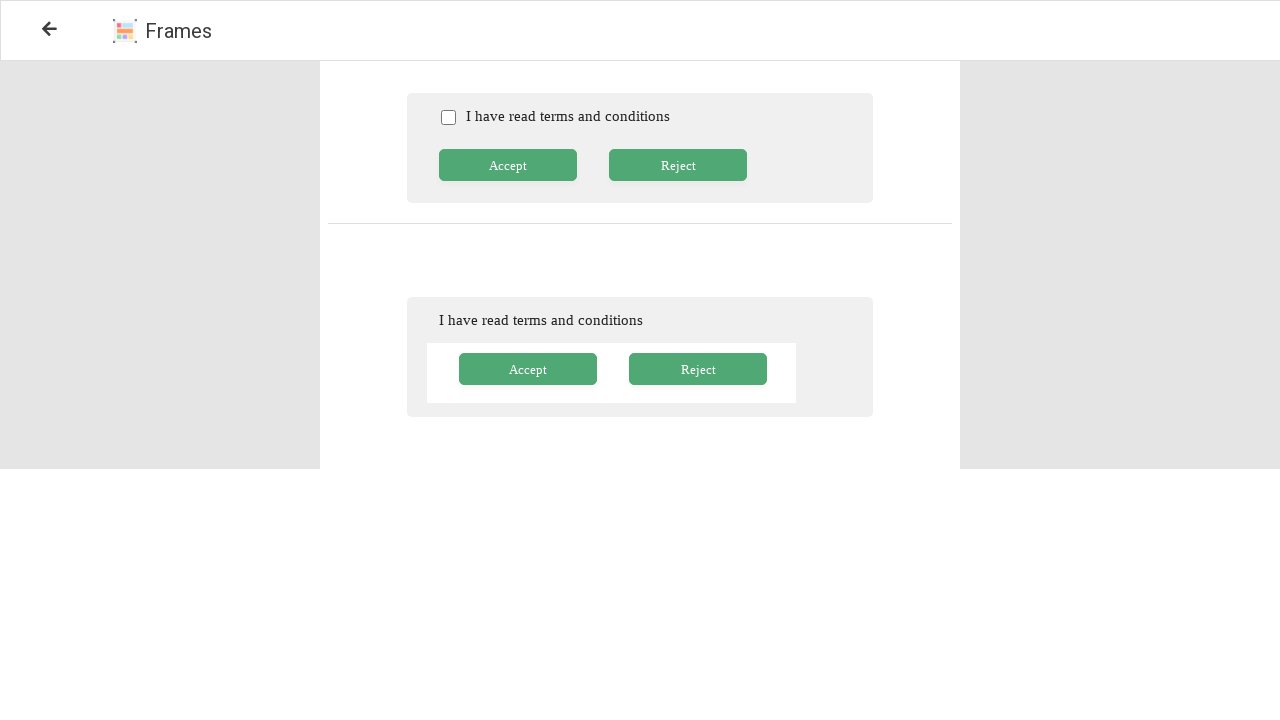

Clicked checkbox inside the iframe at (448, 118) on xpath=//*[@id='root']/div/div[2]/div[2]/iframe[1] >> internal:control=enter-fram
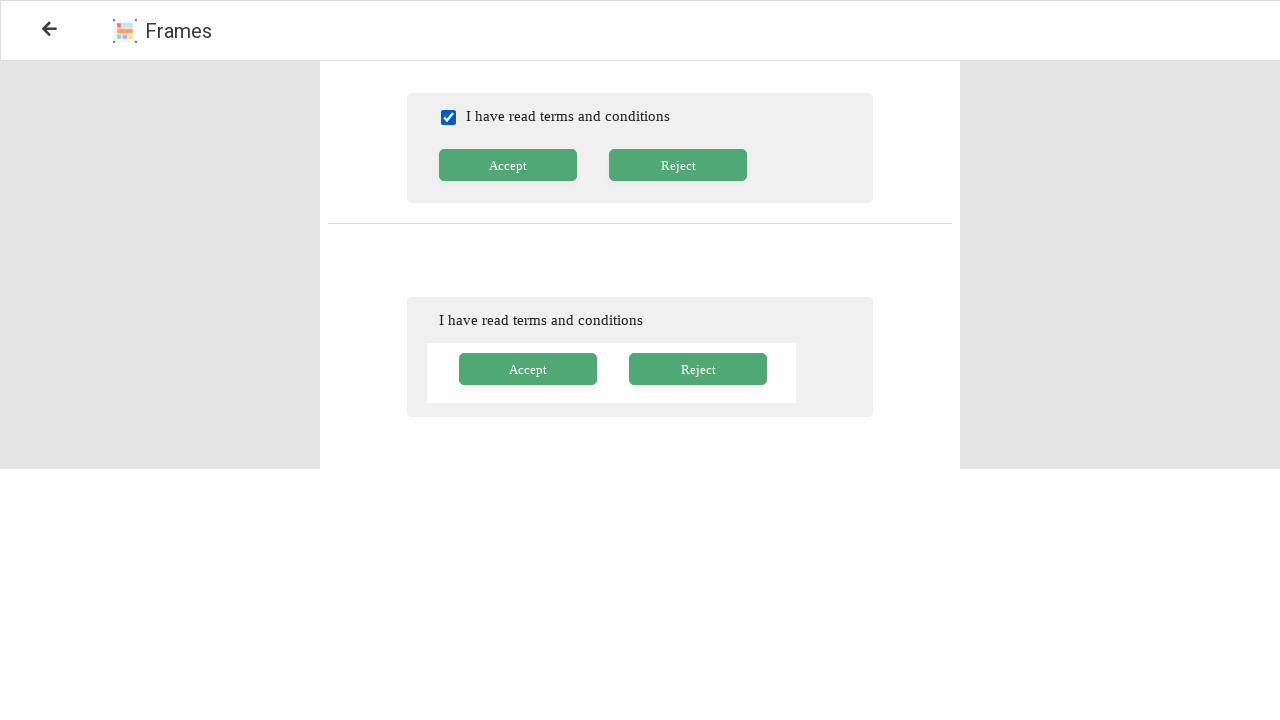

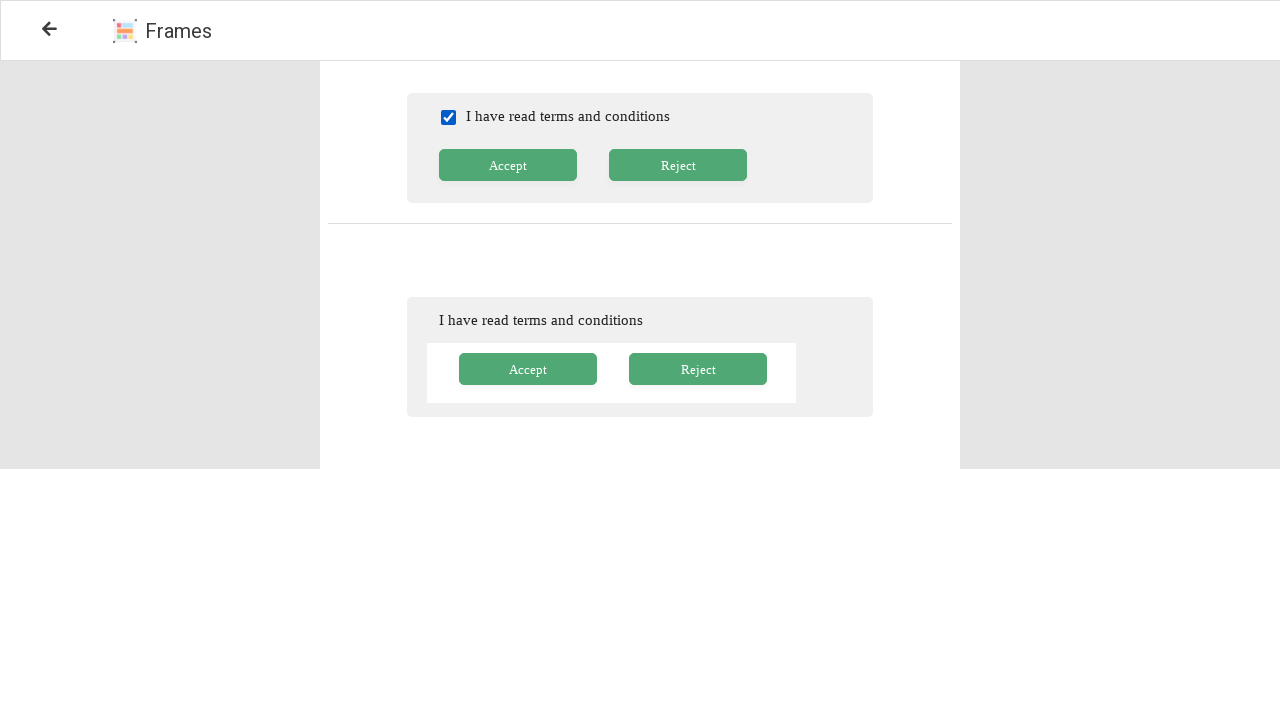